Tests tooltip functionality by hovering over a button and verifying the tooltip text appears correctly.

Starting URL: https://demoqa.com/tool-tips

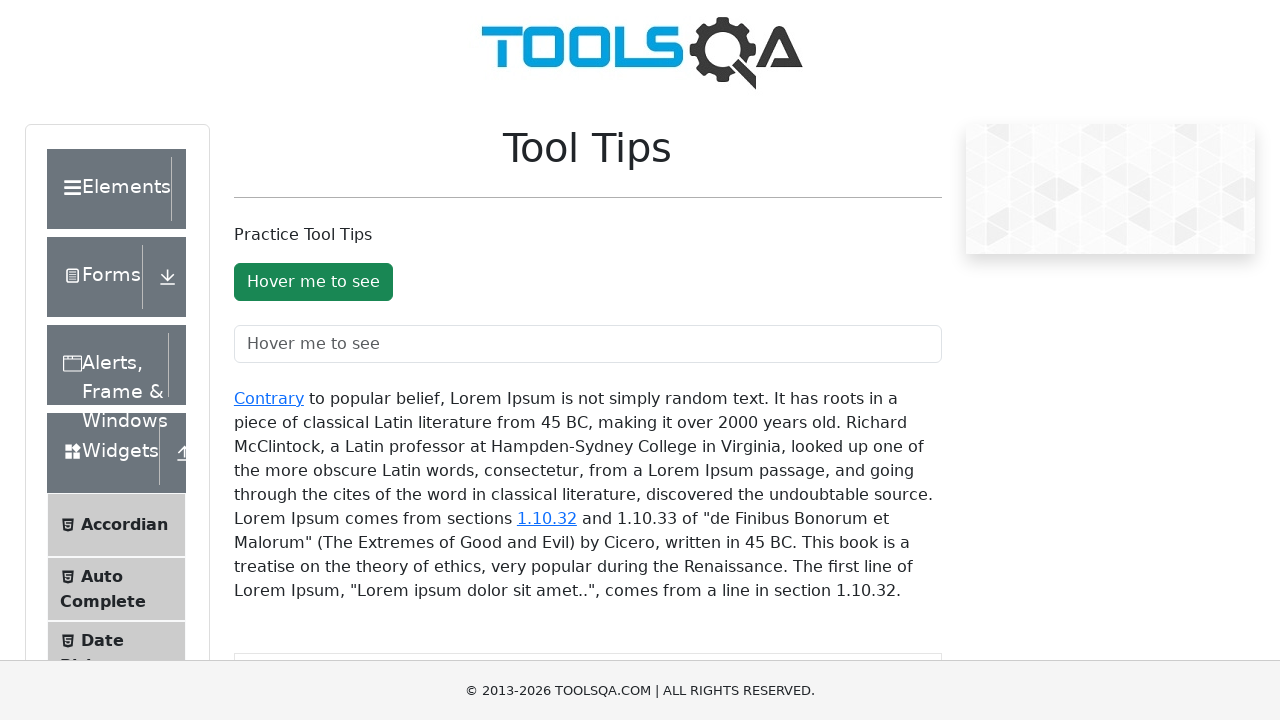

Waited for hover button to become visible
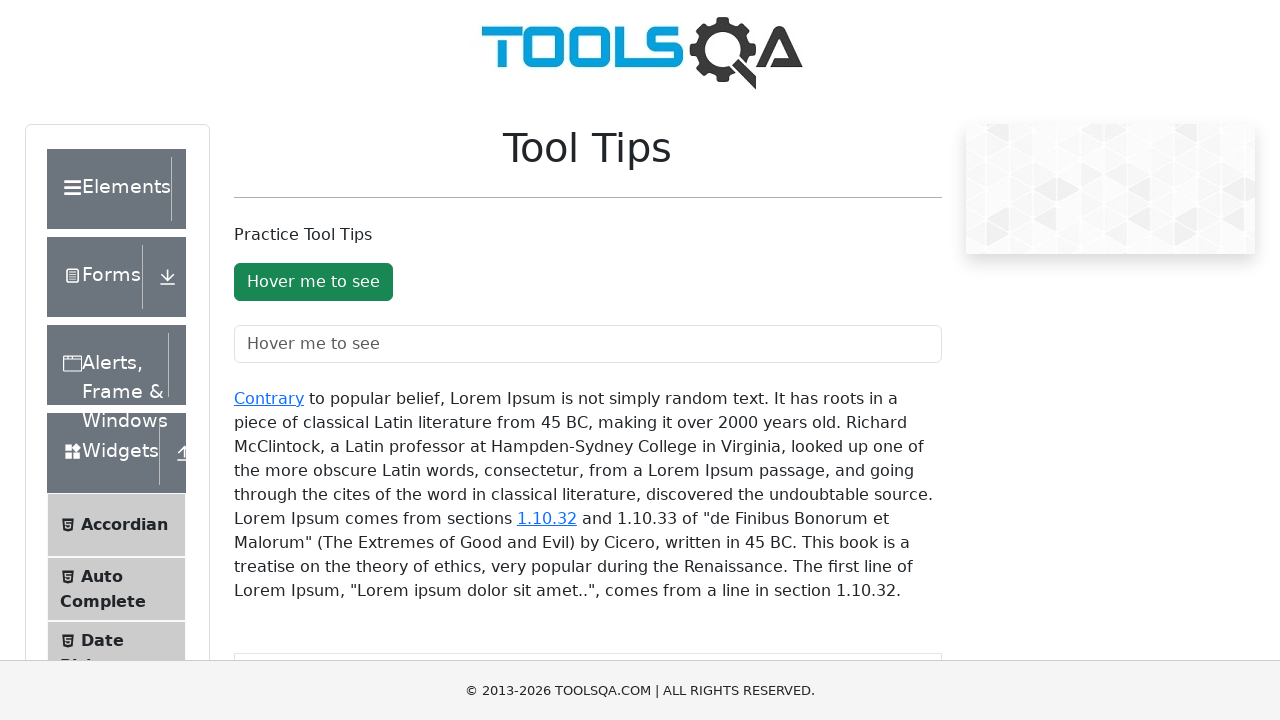

Hovered over the button to trigger tooltip at (313, 282) on #toolTipButton
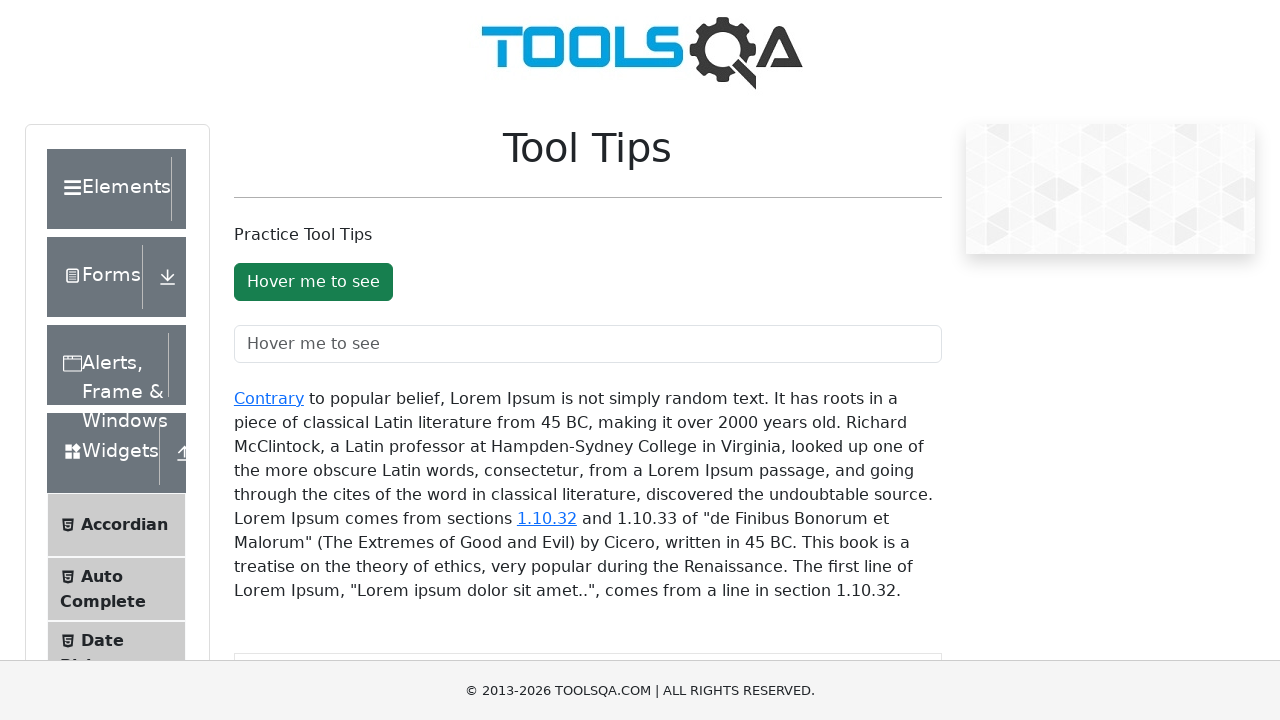

Tooltip appeared and became visible
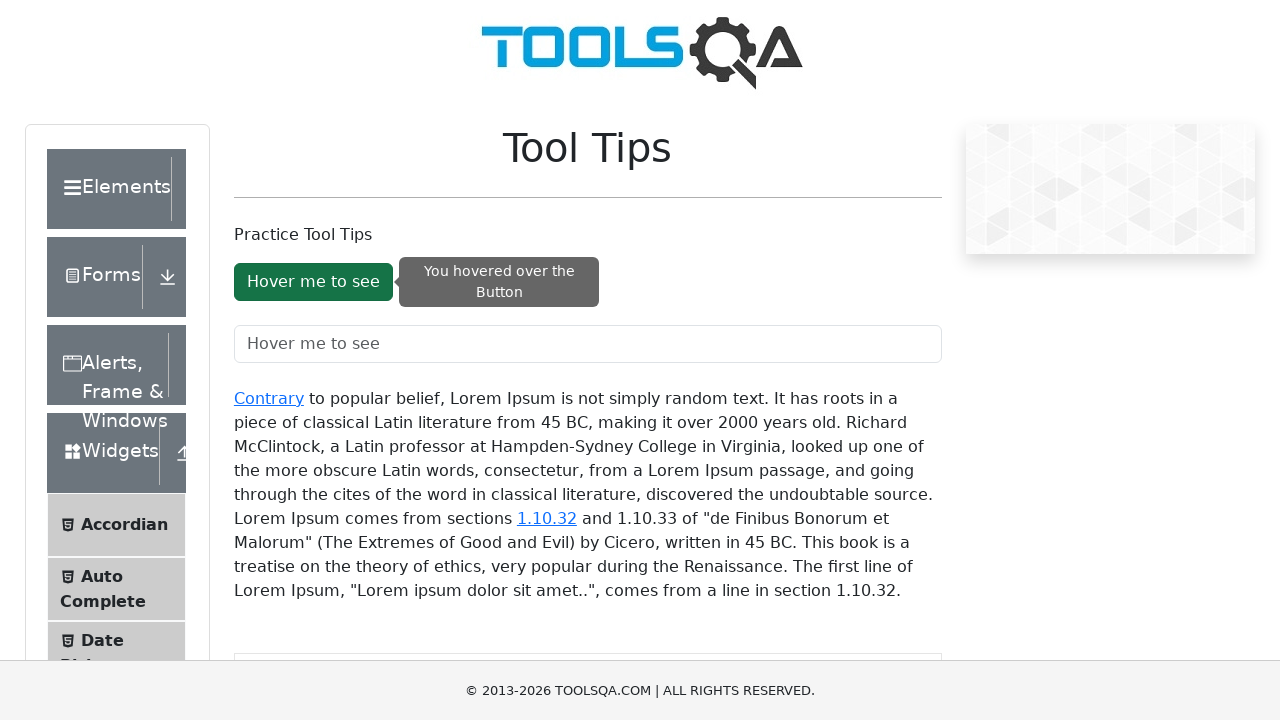

Verified tooltip text is 'You hovered over the Button'
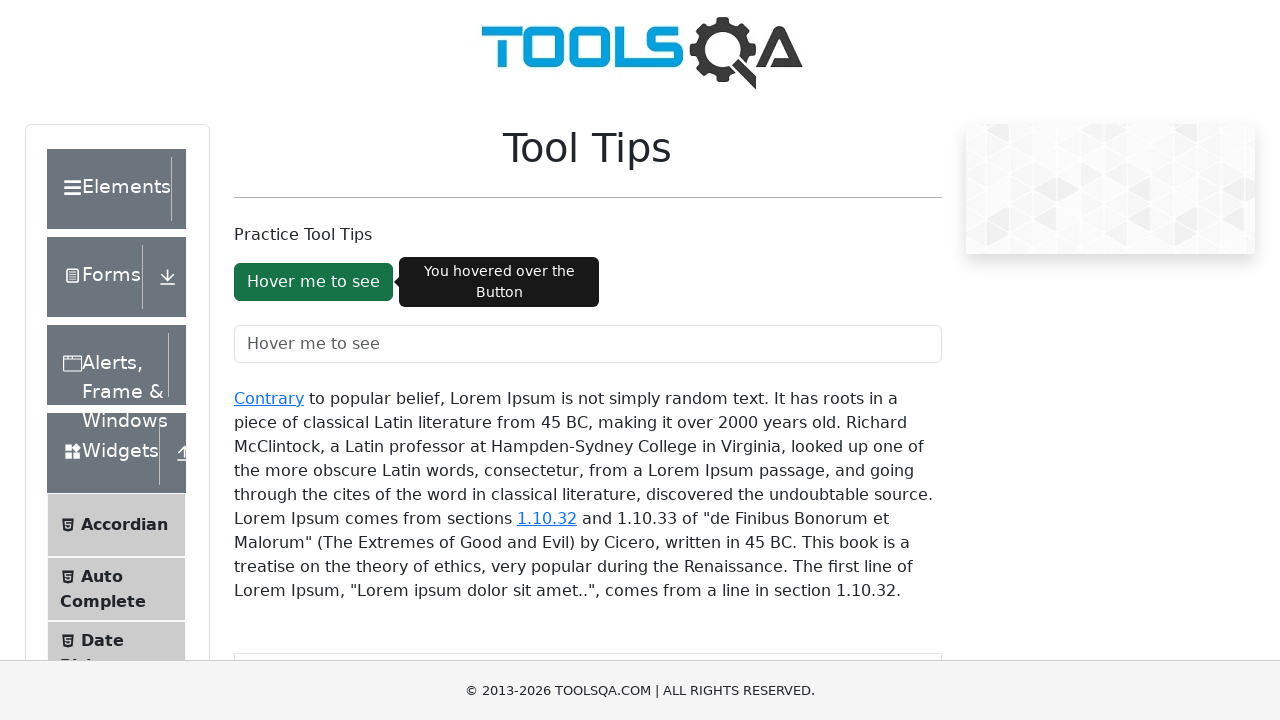

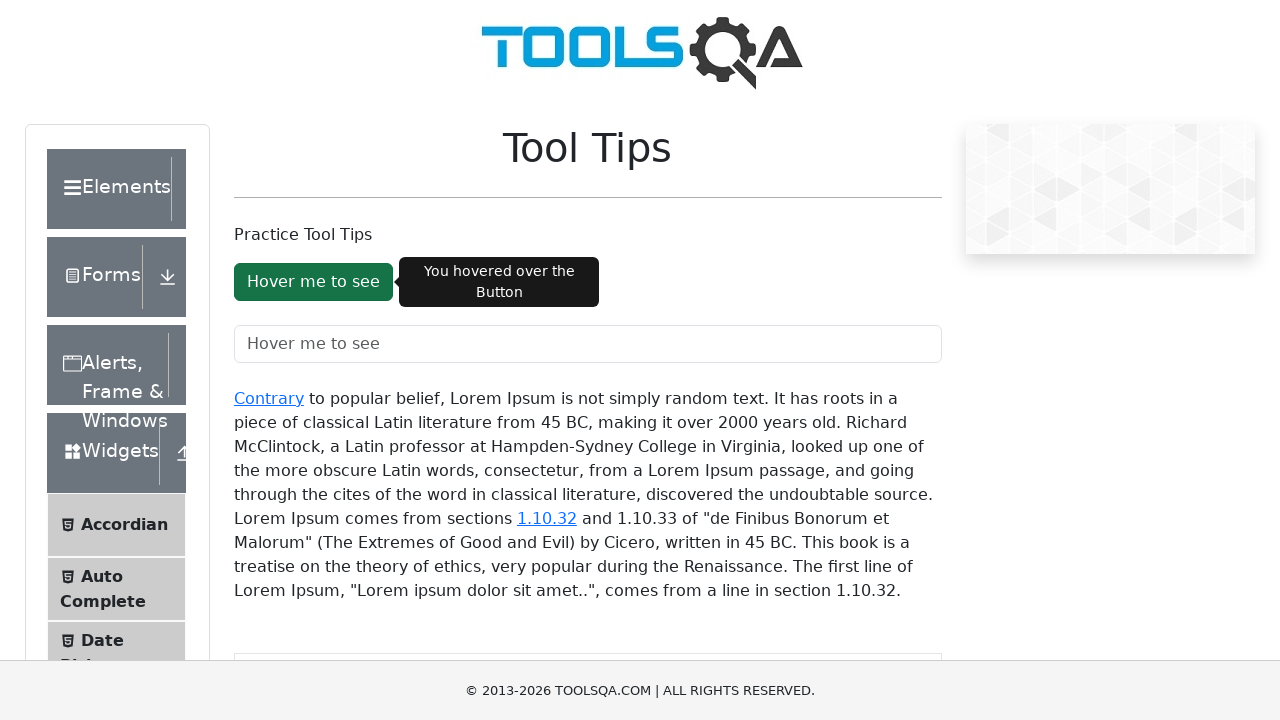